Navigates to the Webflow homepage and verifies the page loads successfully by waiting for the page to be ready.

Starting URL: https://webflow.com/

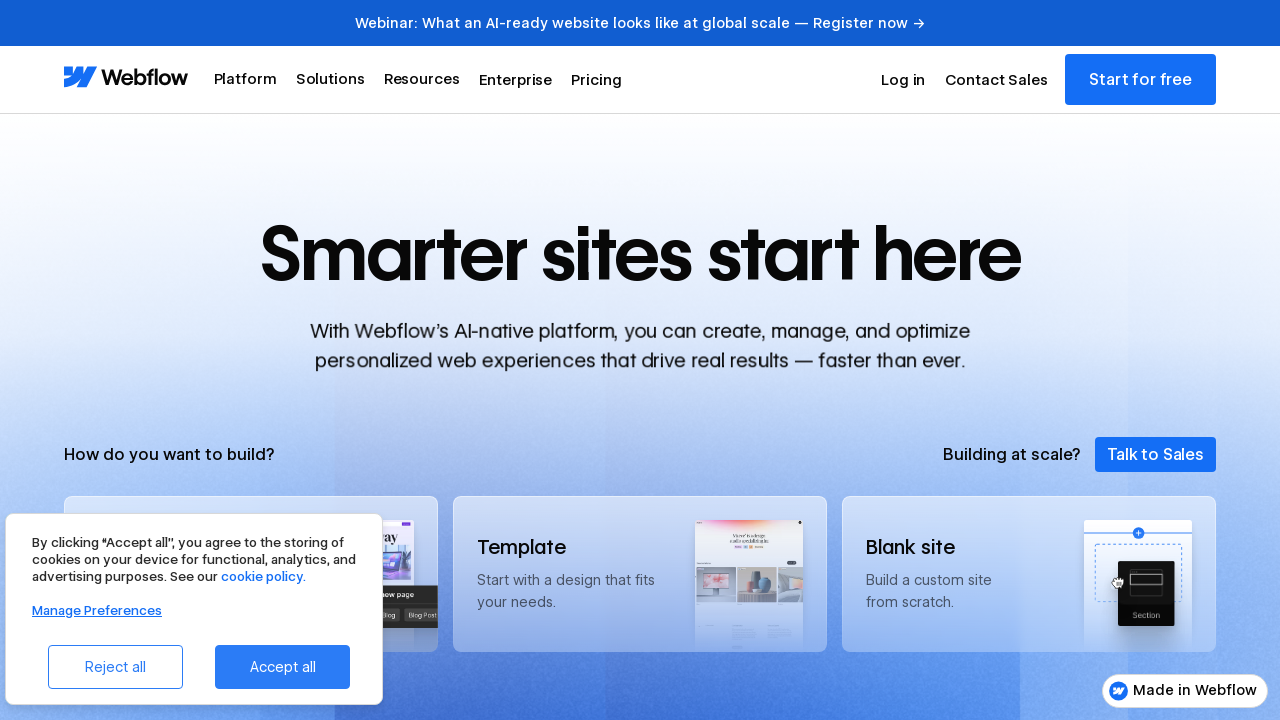

Waited for page DOM to fully load
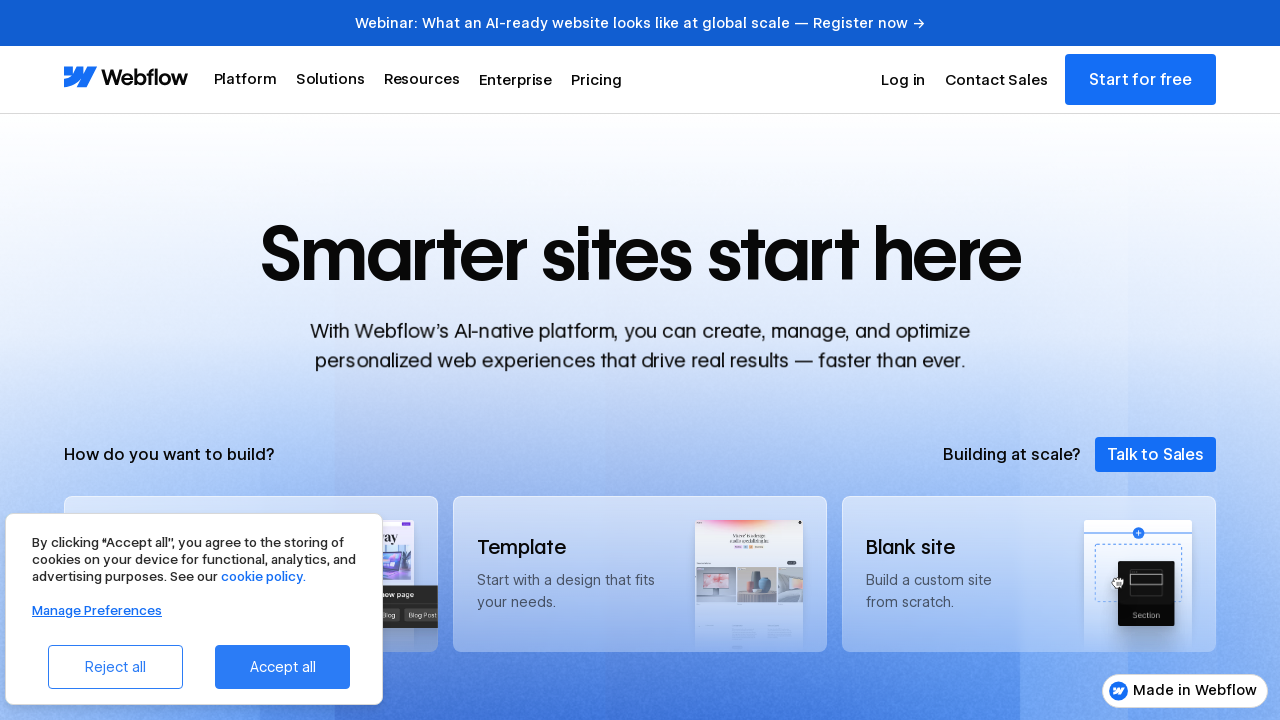

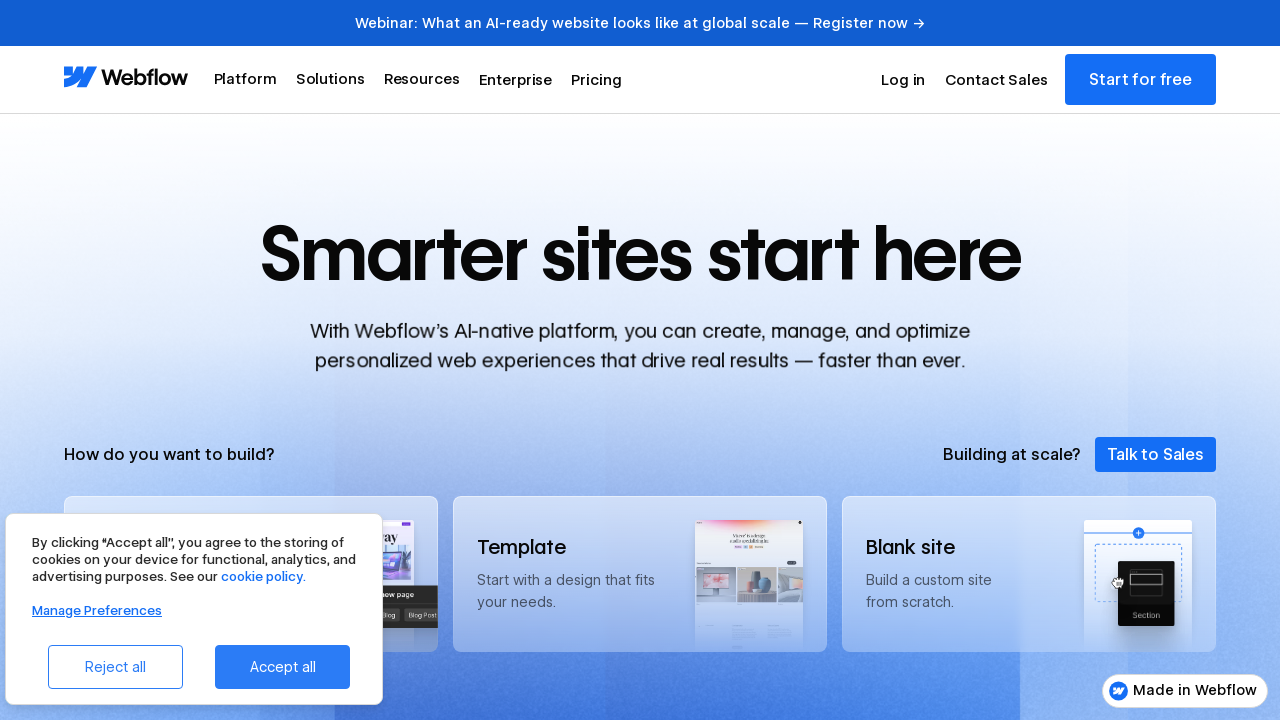